Tests registration form by filling in first name, last name, and email fields, then submitting the form and verifying successful registration message

Starting URL: http://suninjuly.github.io/registration1.html

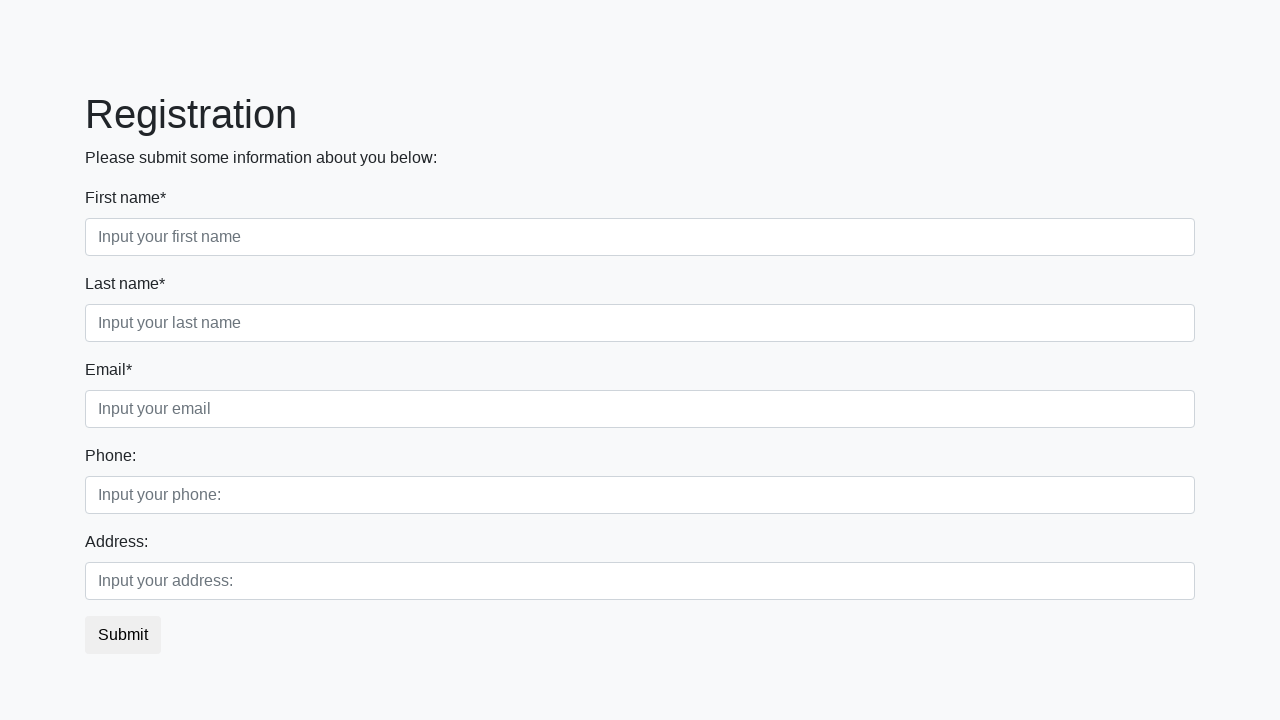

Filled first name field with 'Ivan' on .first_block .first
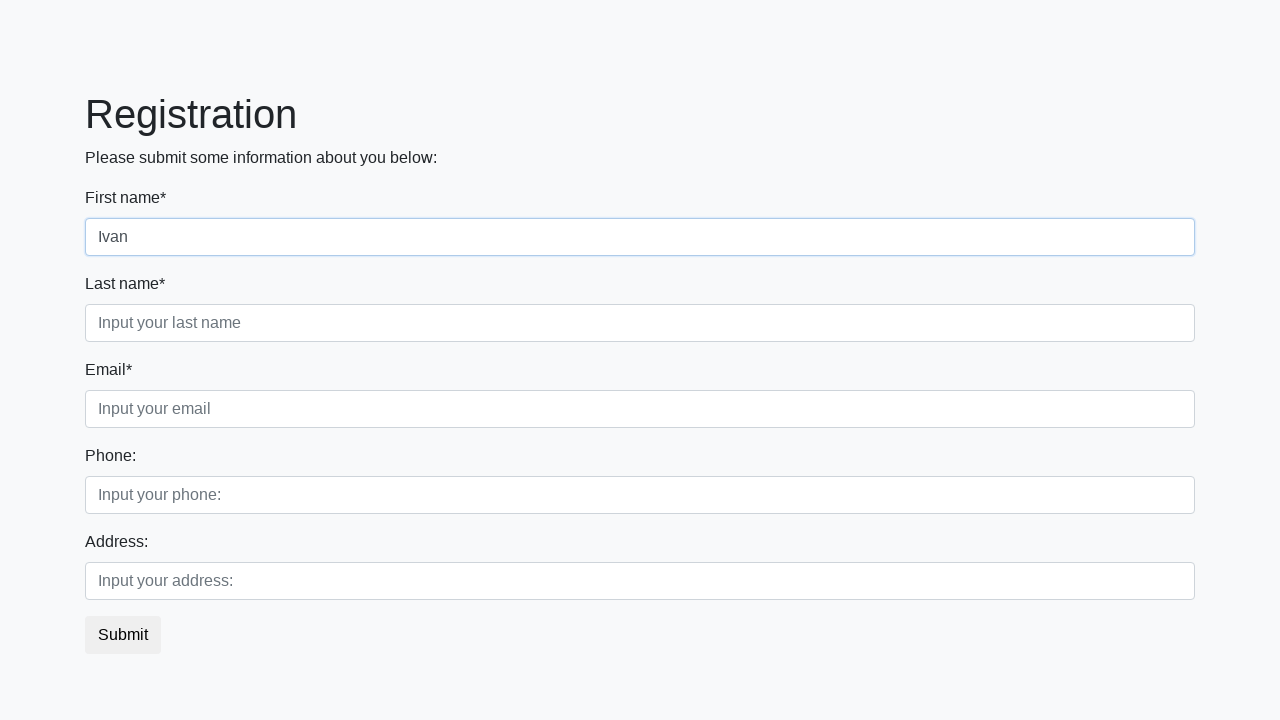

Filled last name field with 'Petrov' on .first_block .second
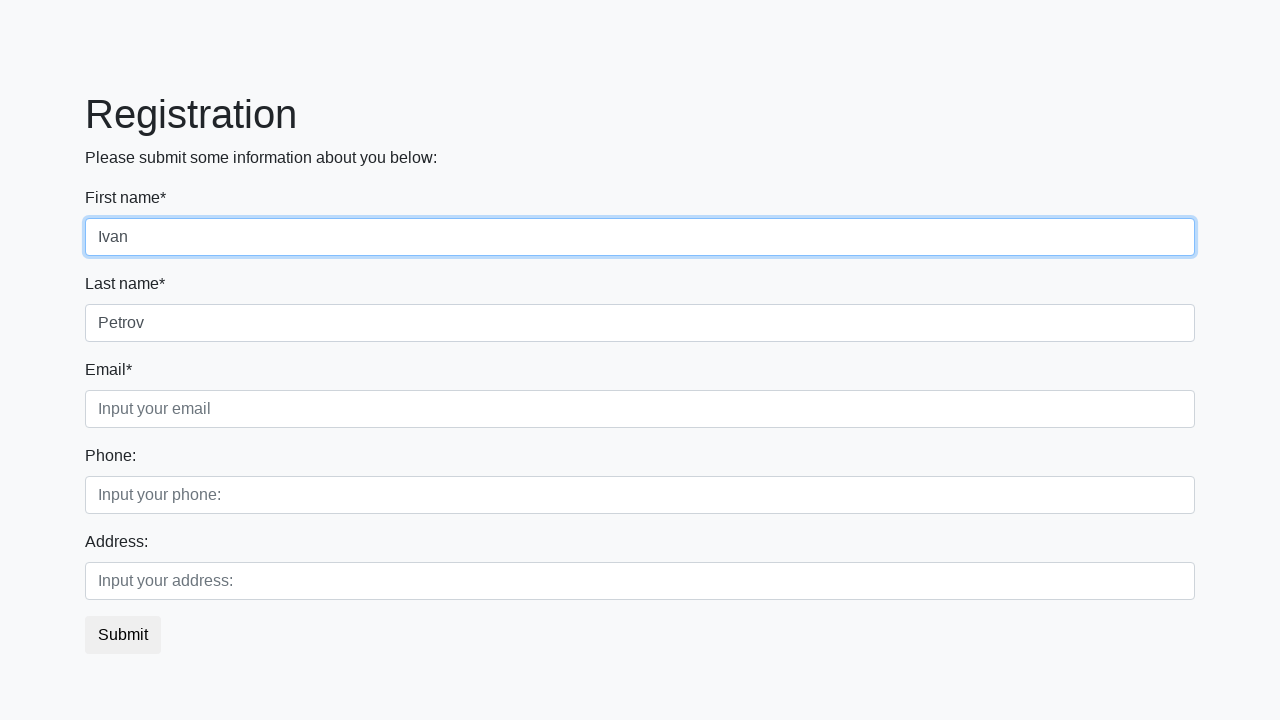

Filled email field with 'test@test.ru' on .first_block .third
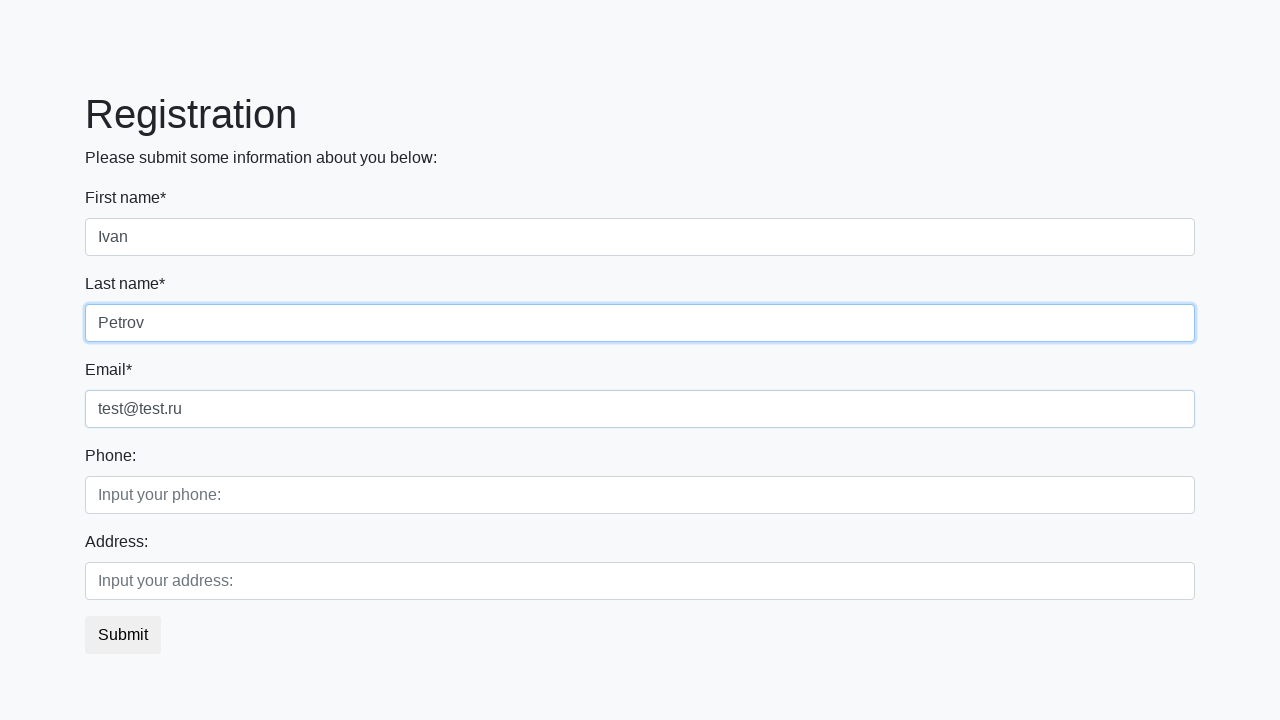

Clicked submit button to register at (123, 635) on button.btn
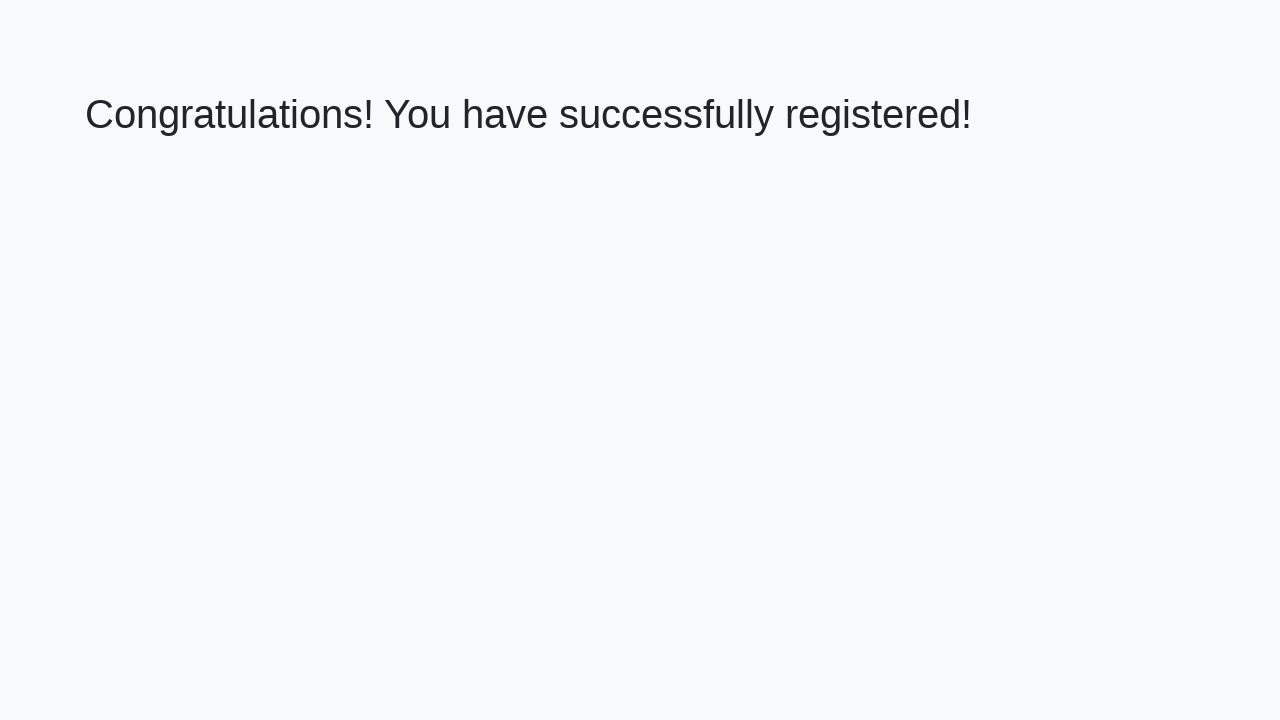

Success message element loaded
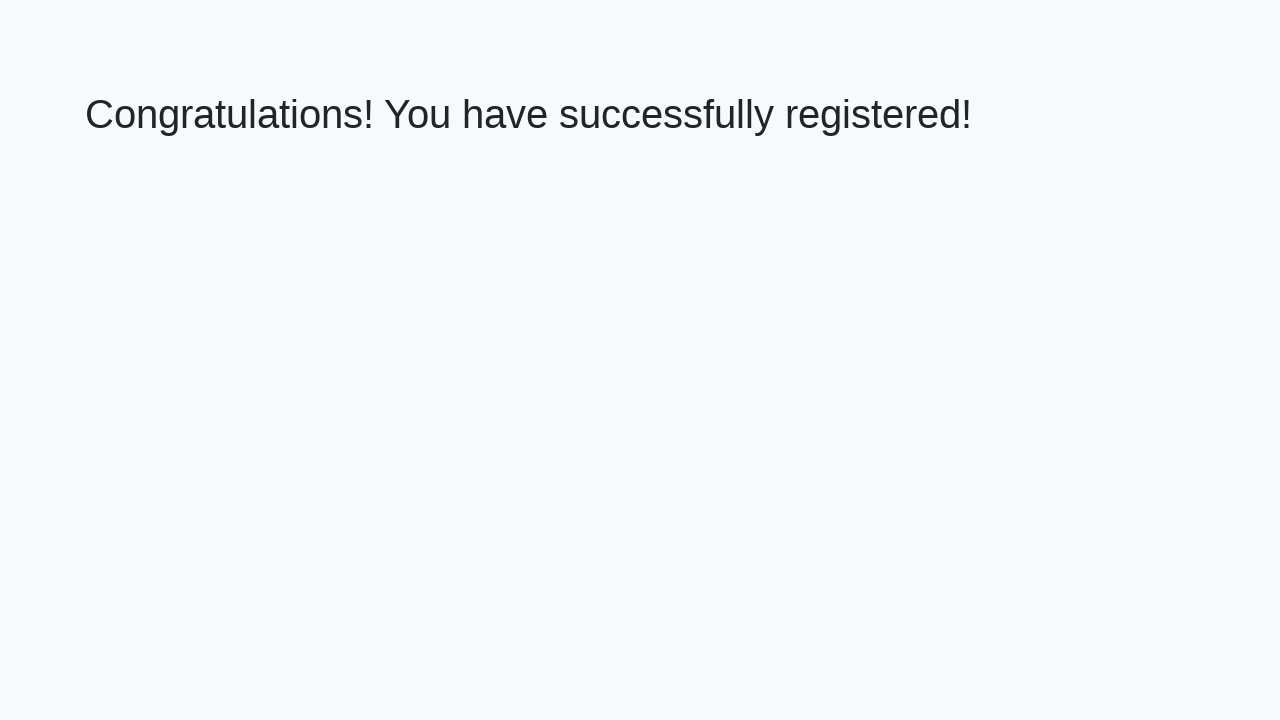

Verified successful registration message: 'Congratulations! You have successfully registered!'
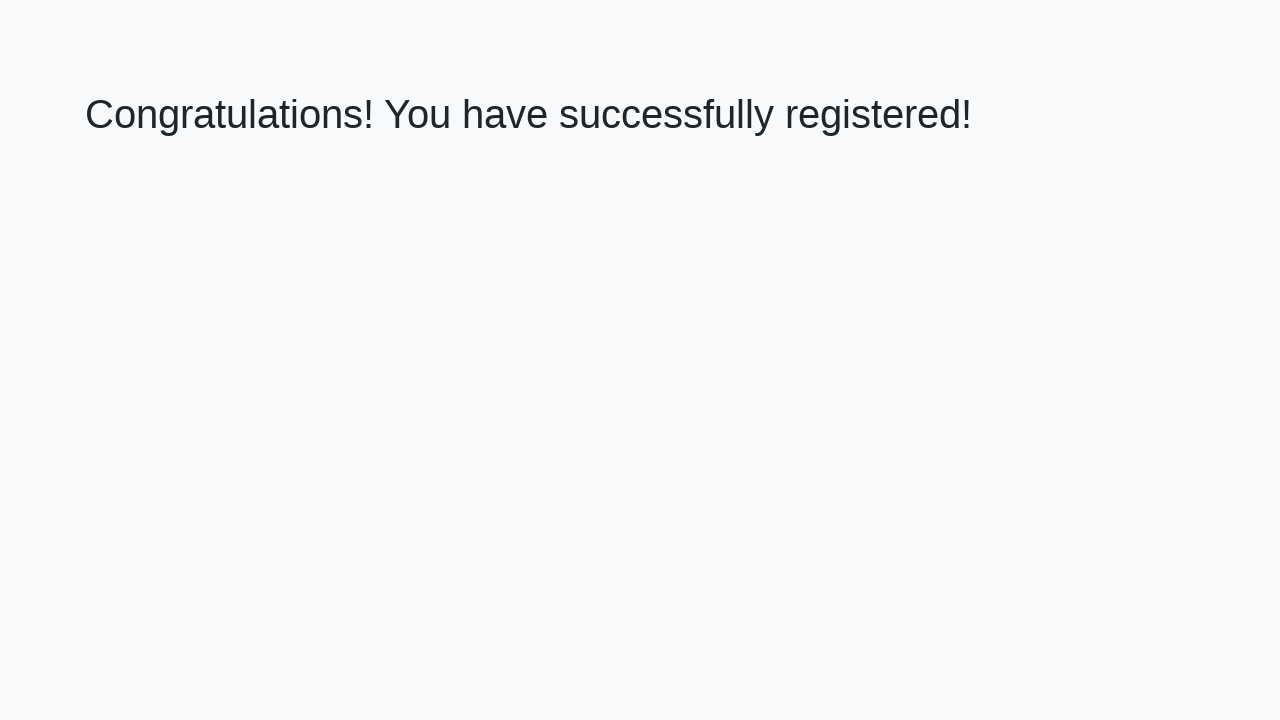

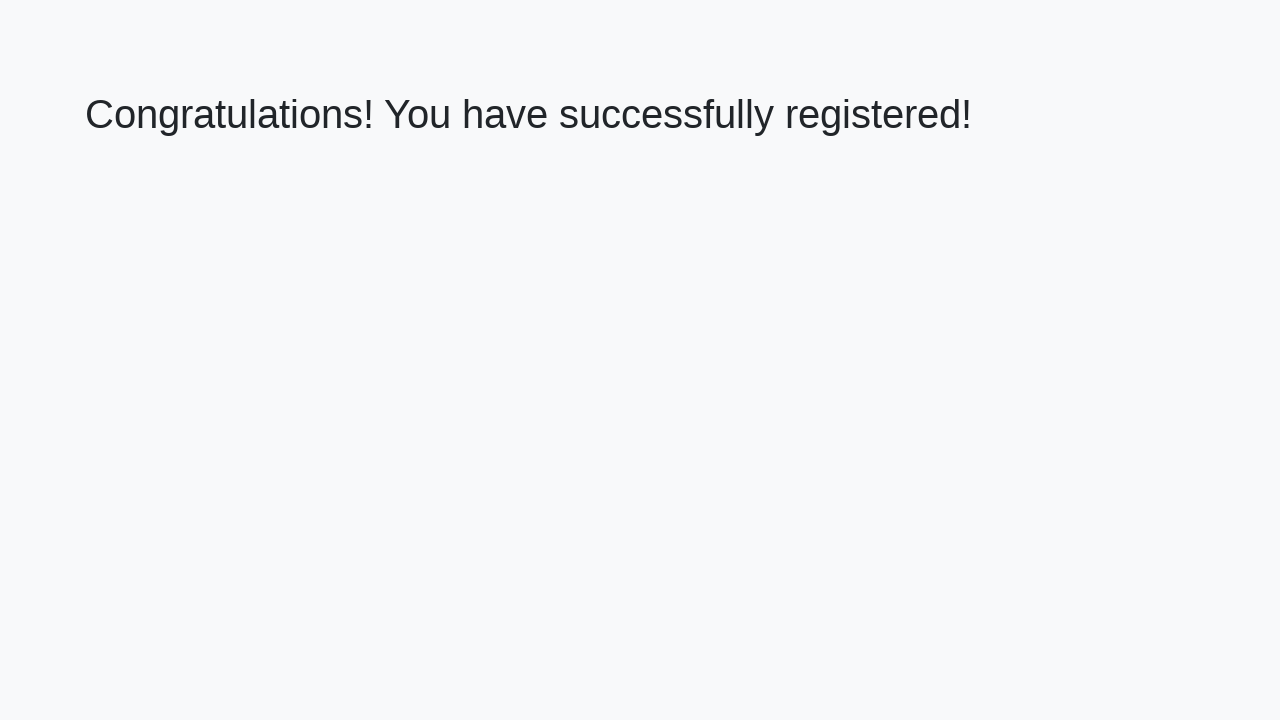